Tests accepting a JavaScript alert by clicking the first button, accepting the alert, and verifying the result message shows successful click

Starting URL: https://testcenter.techproeducation.com/index.php?page=javascript-alerts

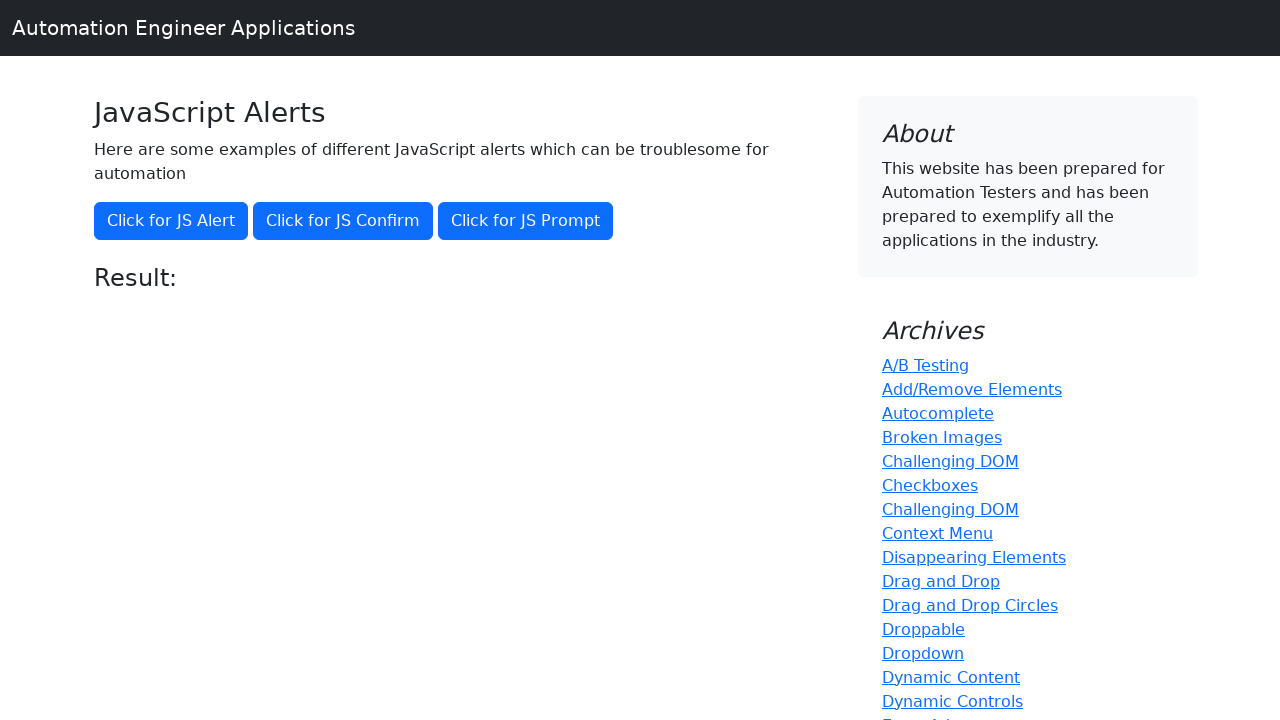

Clicked the first button to trigger JavaScript alert at (171, 221) on (//button)[1]
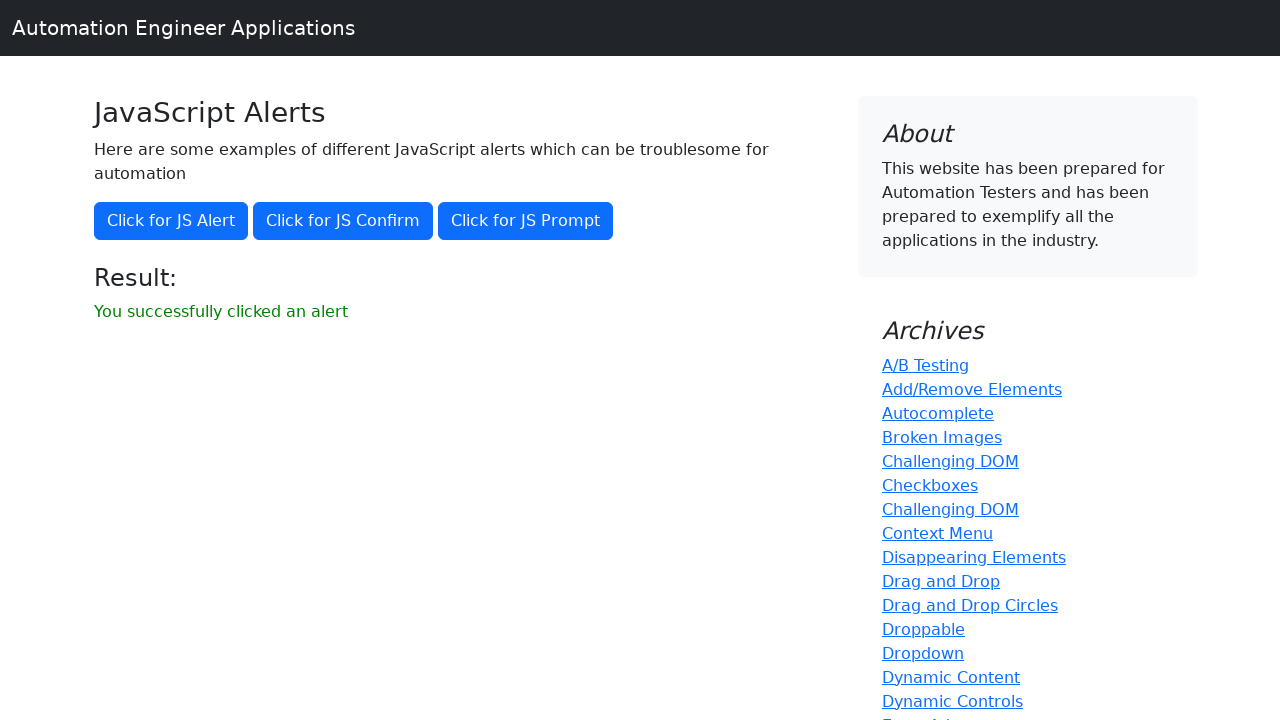

Set up dialog handler to accept alert
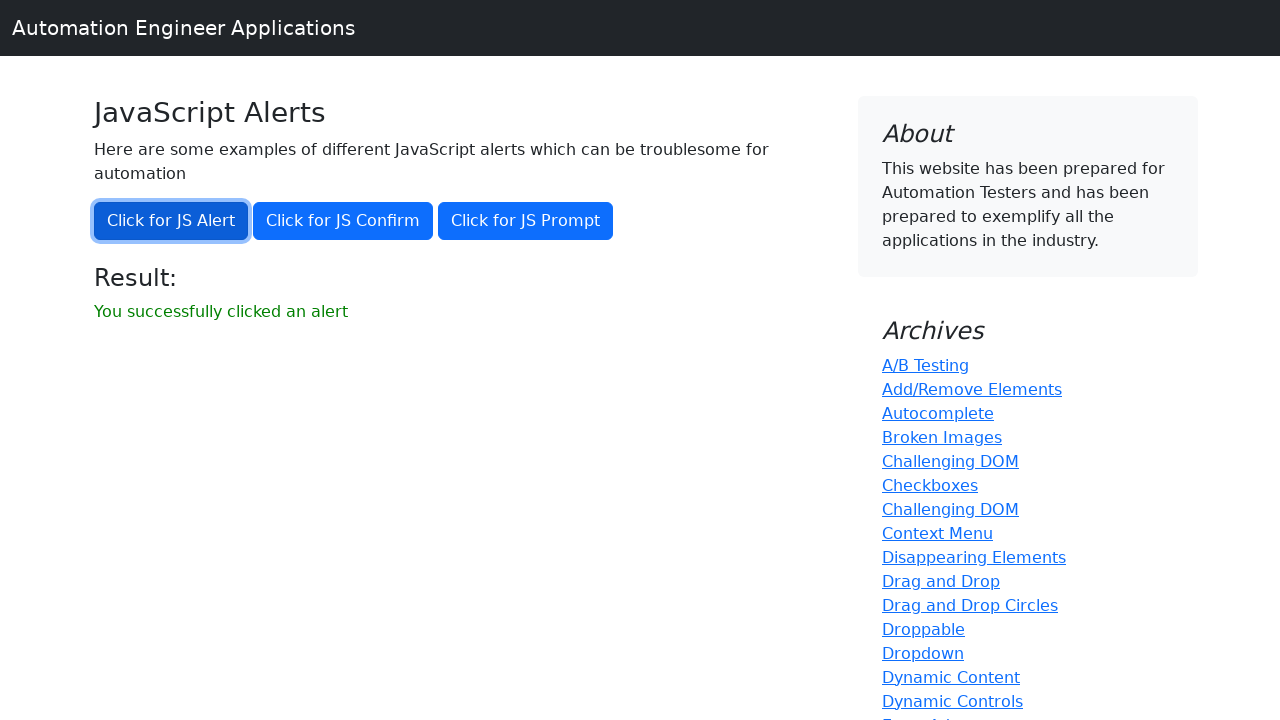

Retrieved result message text from page
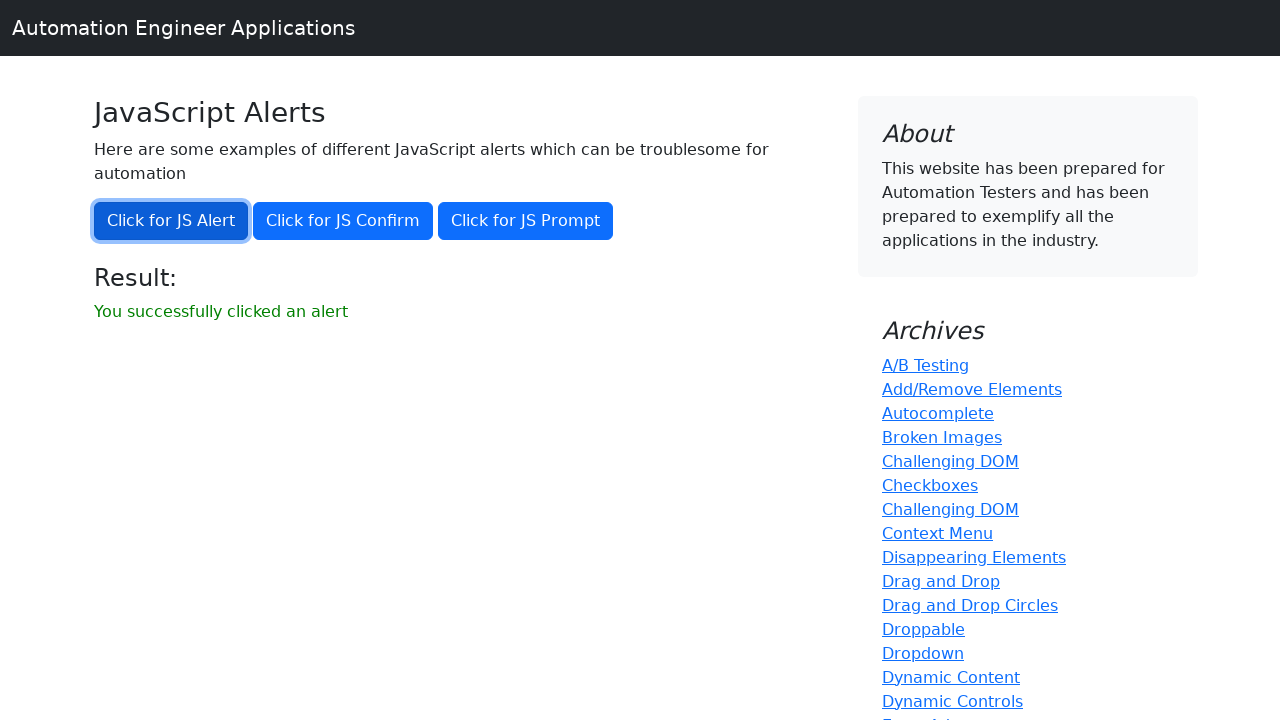

Verified result message shows 'You successfully clicked an alert'
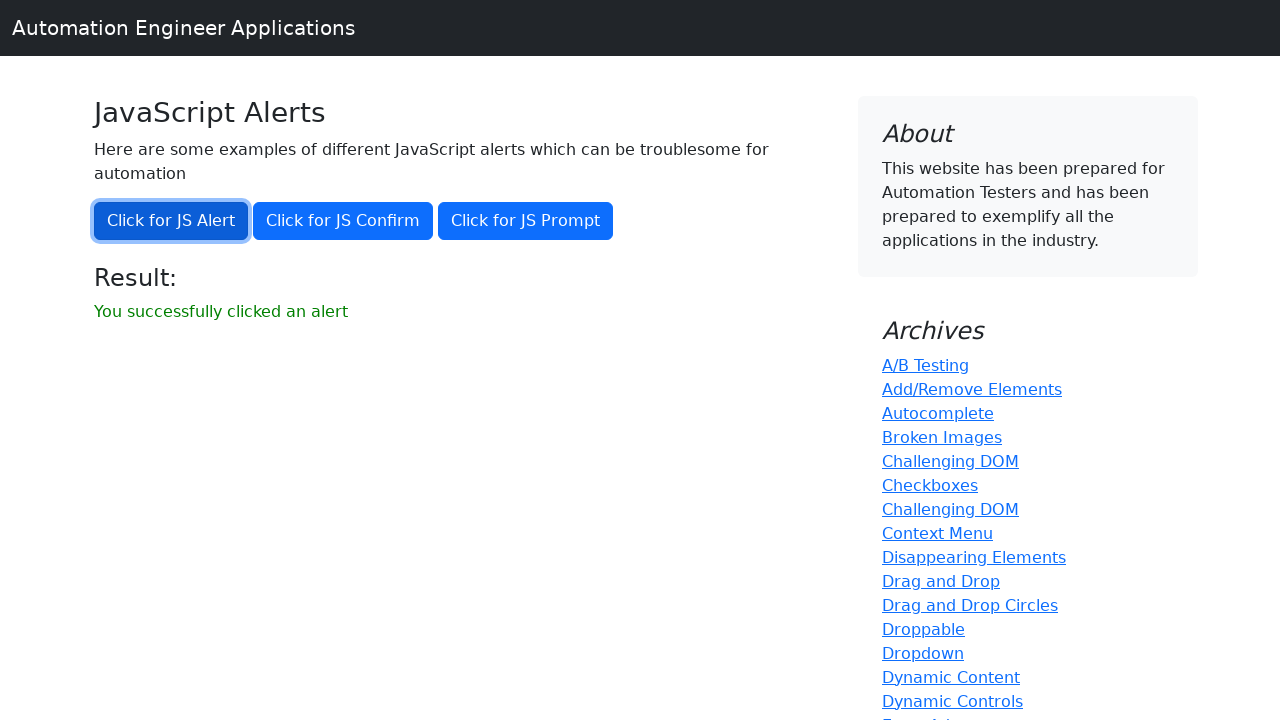

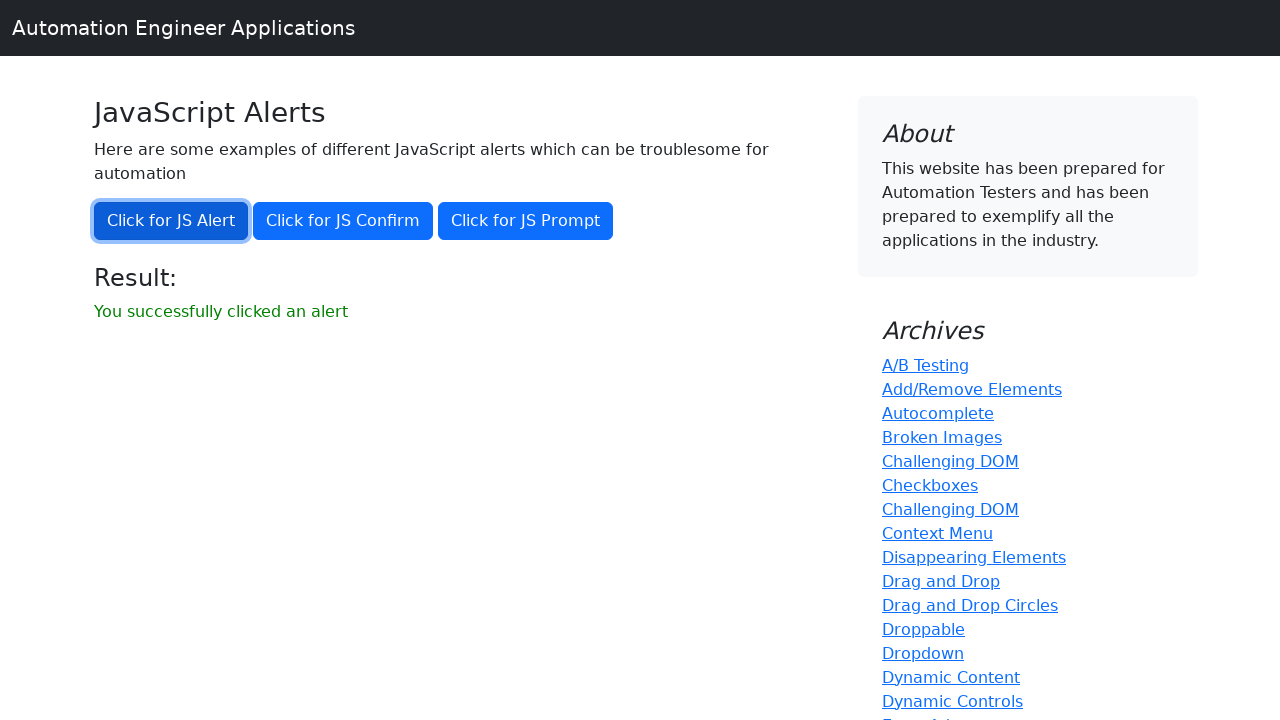